Tests a text input task by filling a textarea with the answer "get()" and submitting the form to verify the solution

Starting URL: https://suninjuly.github.io/text_input_task.html

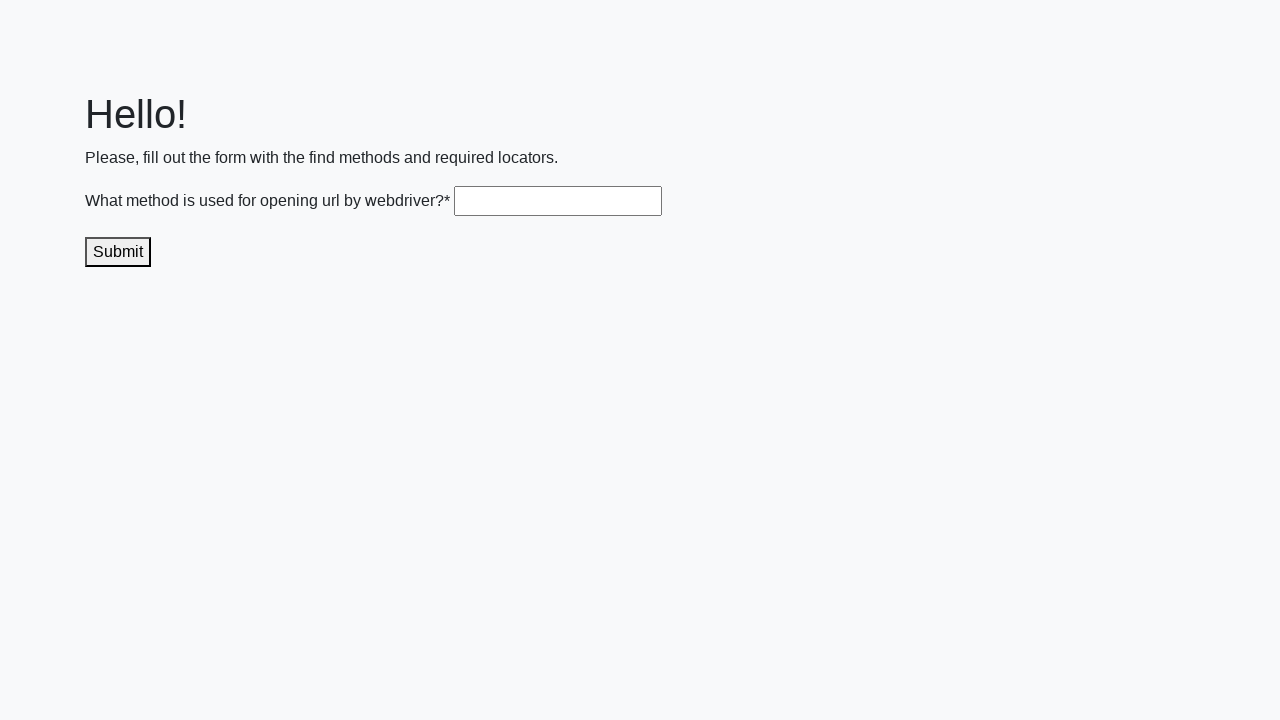

Filled textarea with answer 'get()' on .textarea
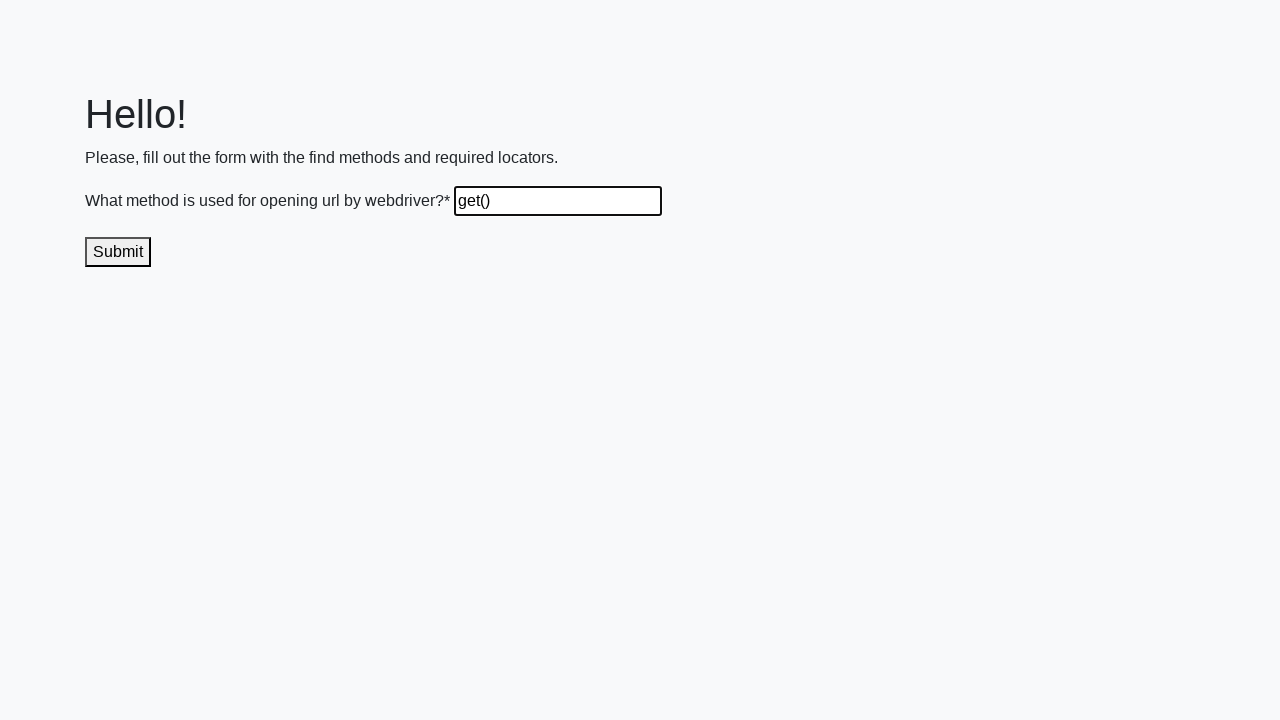

Clicked submit button to send solution at (118, 252) on .submit-submission
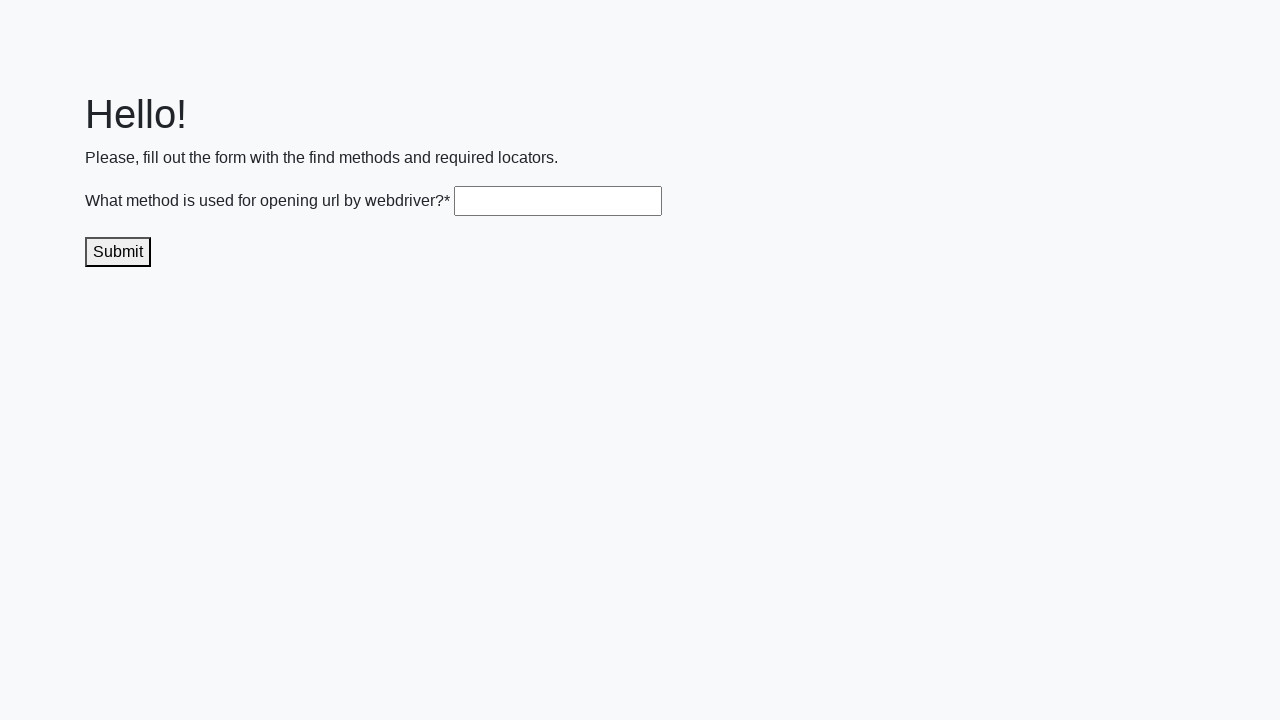

Waited for response to appear
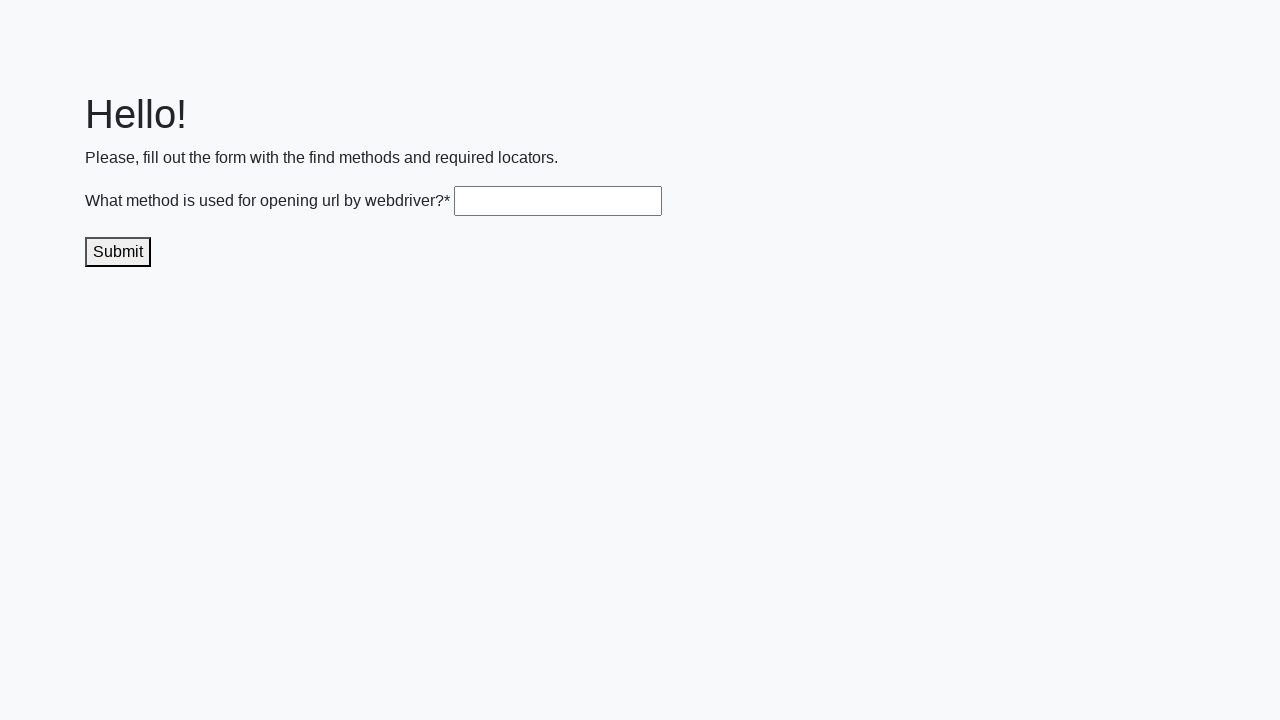

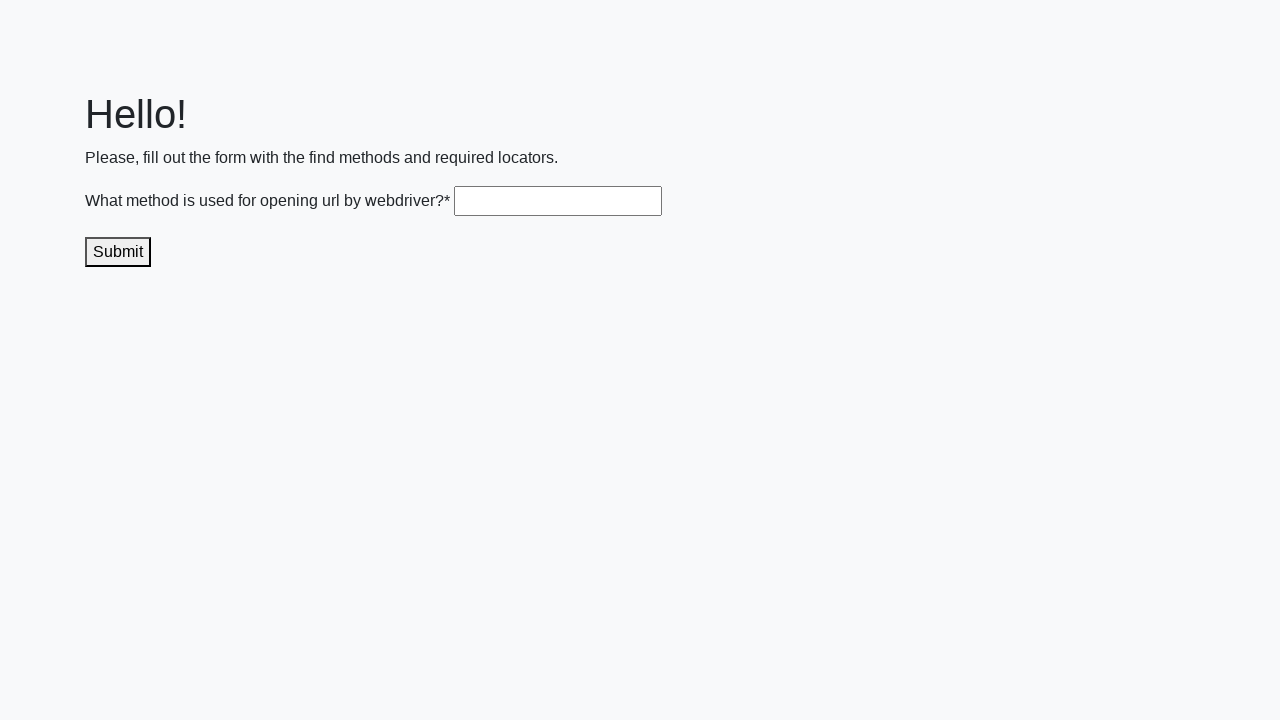